Clicks the button and accepts the alert dialog

Starting URL: https://www.qa-practice.com/elements/alert/alert

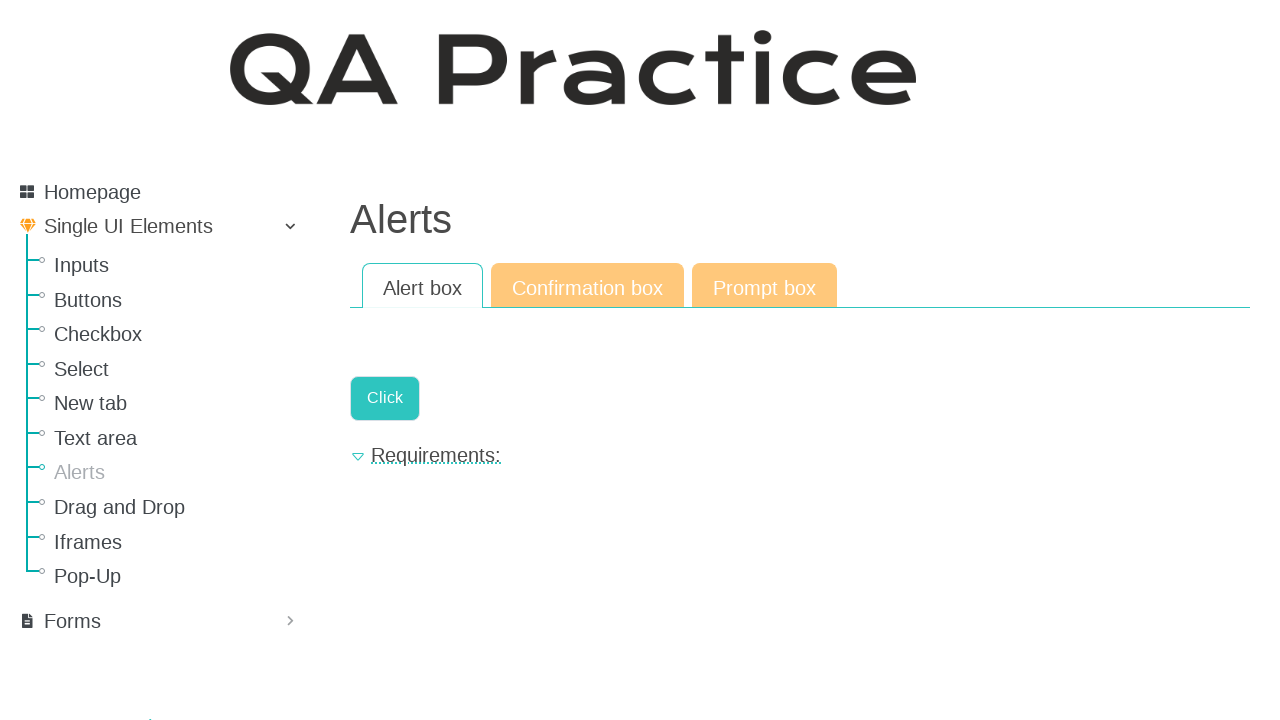

Set up dialog handler to accept alerts
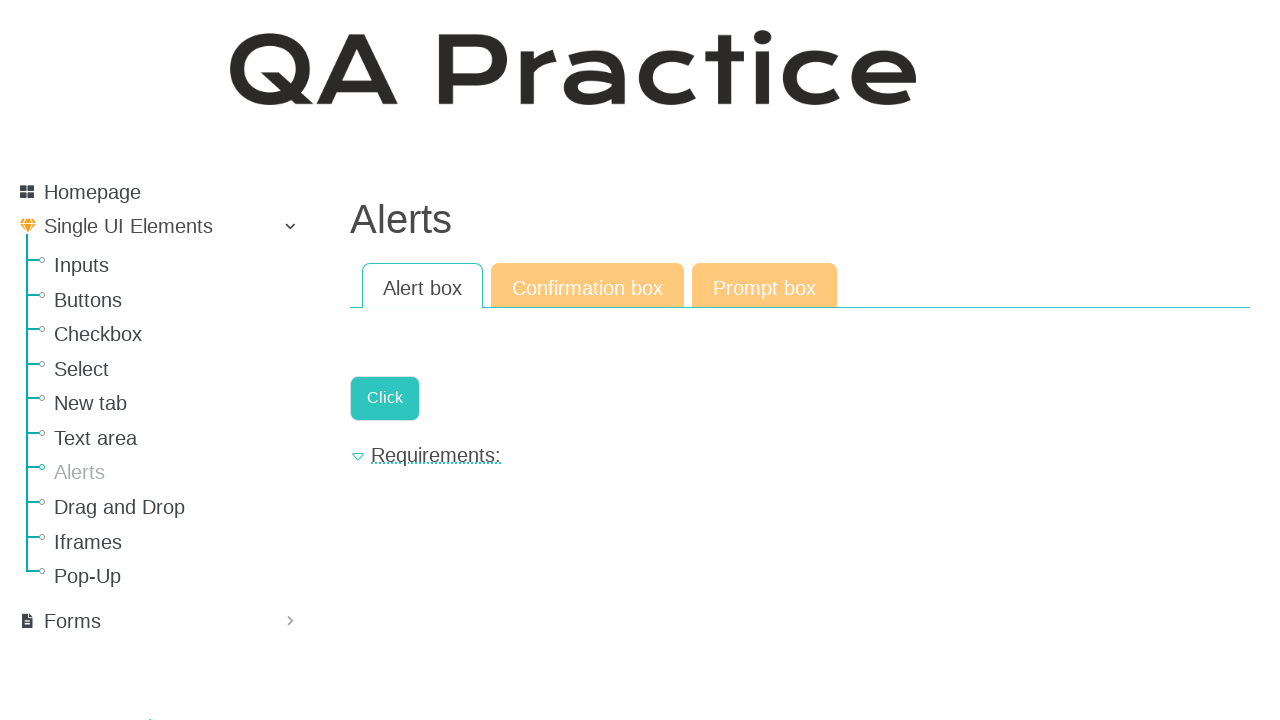

Clicked alert button to trigger alert dialog at (385, 398) on xpath=//a[@class='a-button']
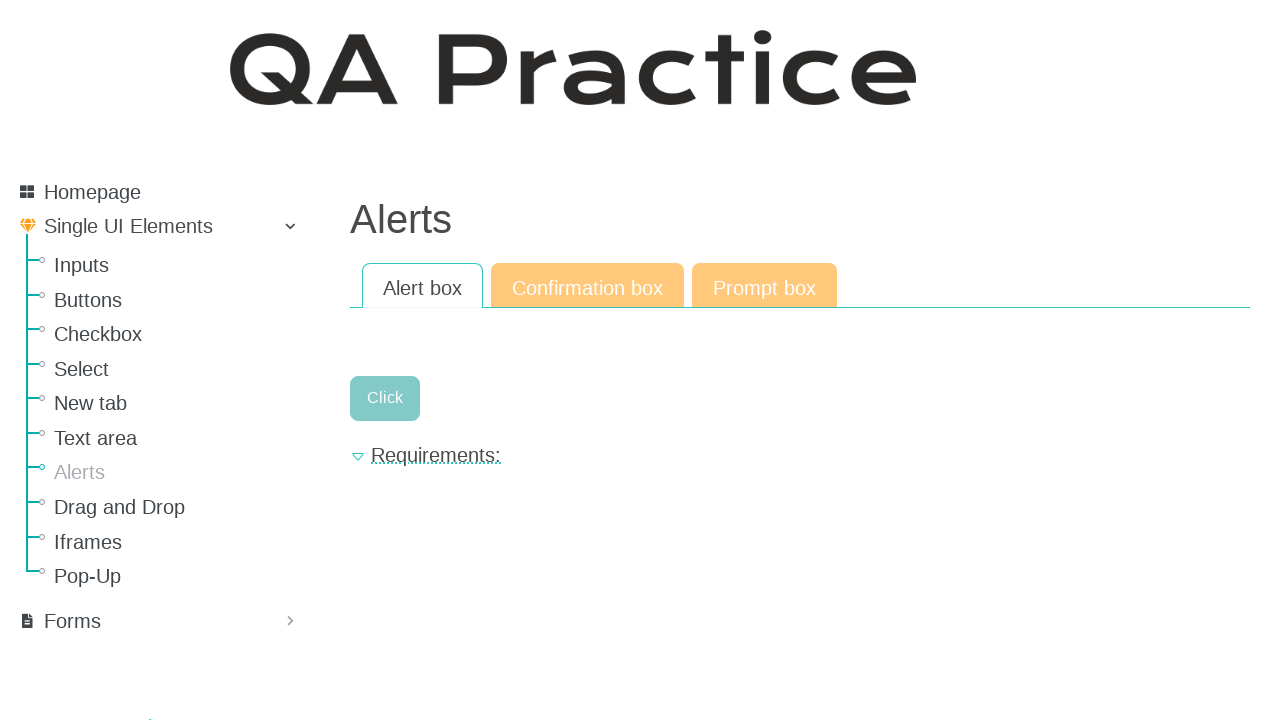

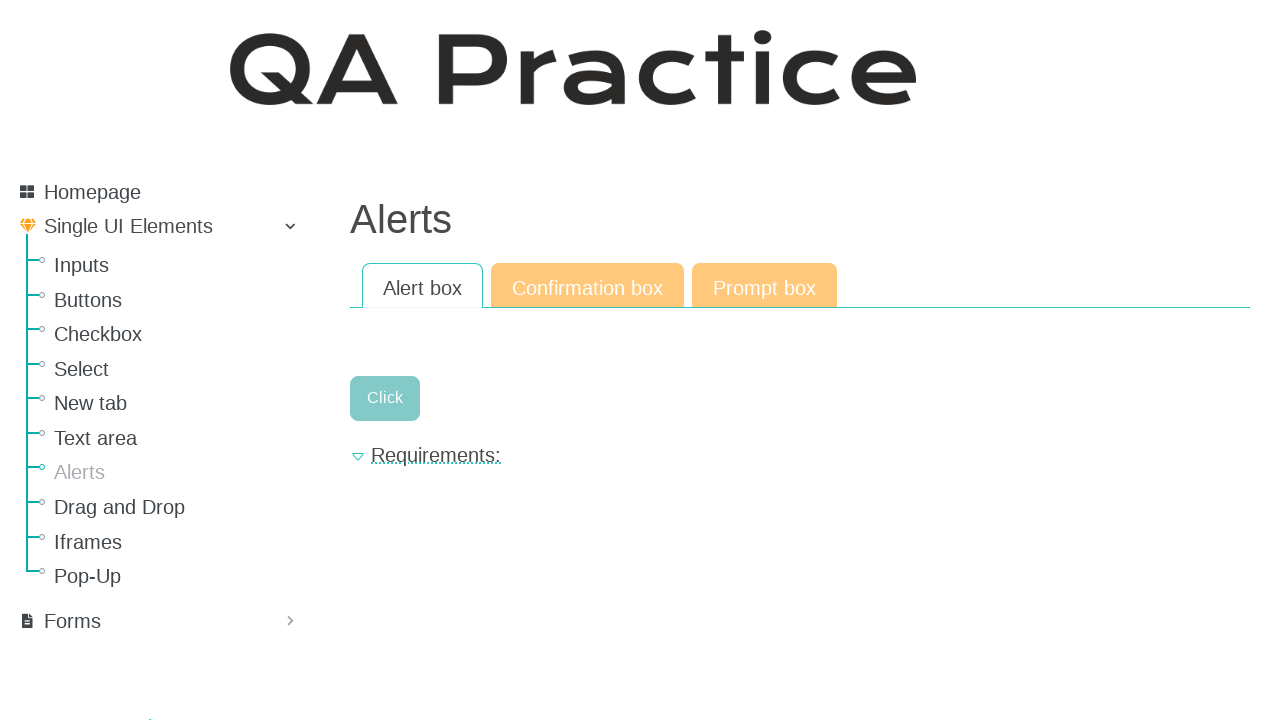